Tests window handling by verifying the initial page title, clicking a link that opens a new window, switching to the new window, and verifying the new window's title.

Starting URL: https://practice.cydeo.com/windows

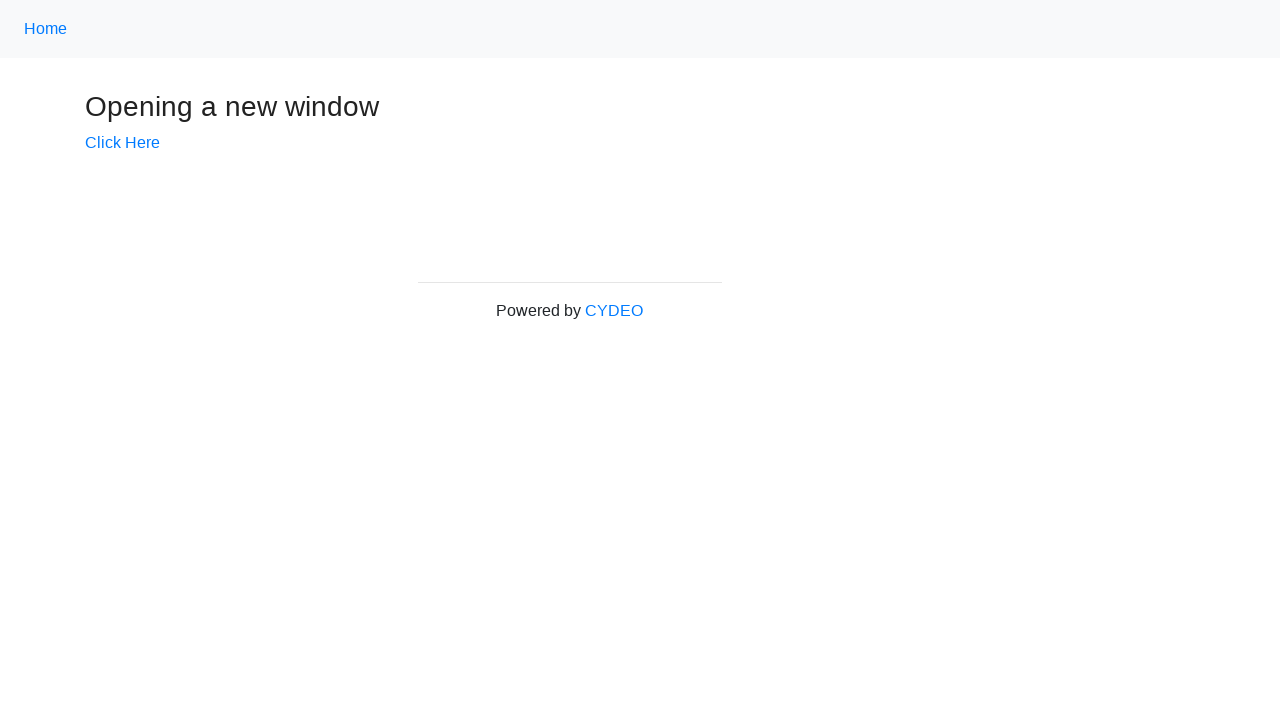

Verified initial page title is 'Windows'
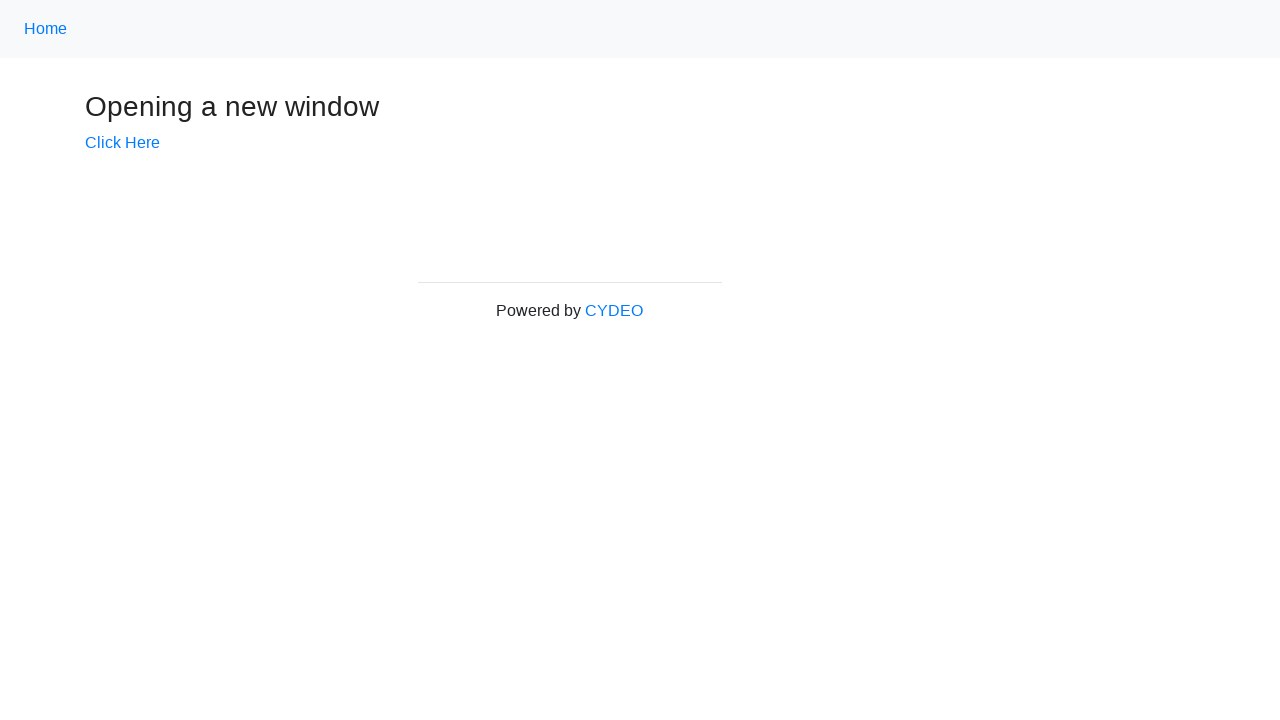

Clicked 'Click Here' link to open new window at (122, 143) on text=Click Here
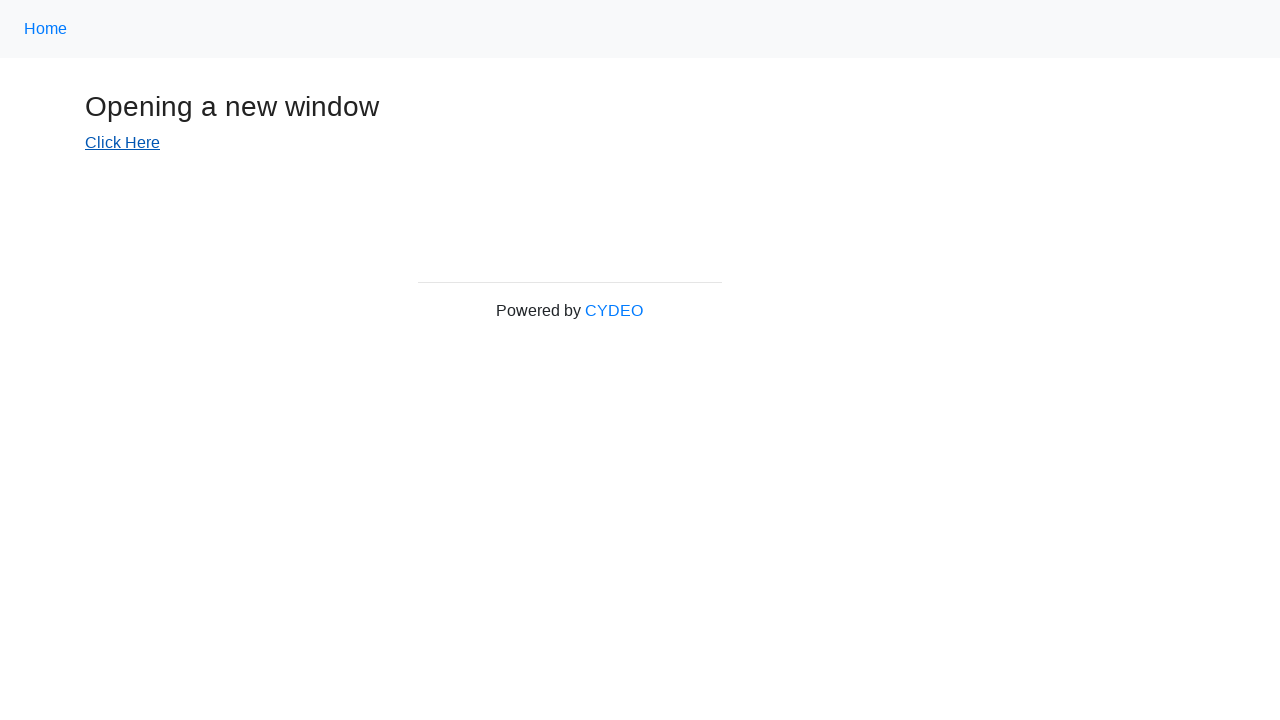

Captured new window/page reference
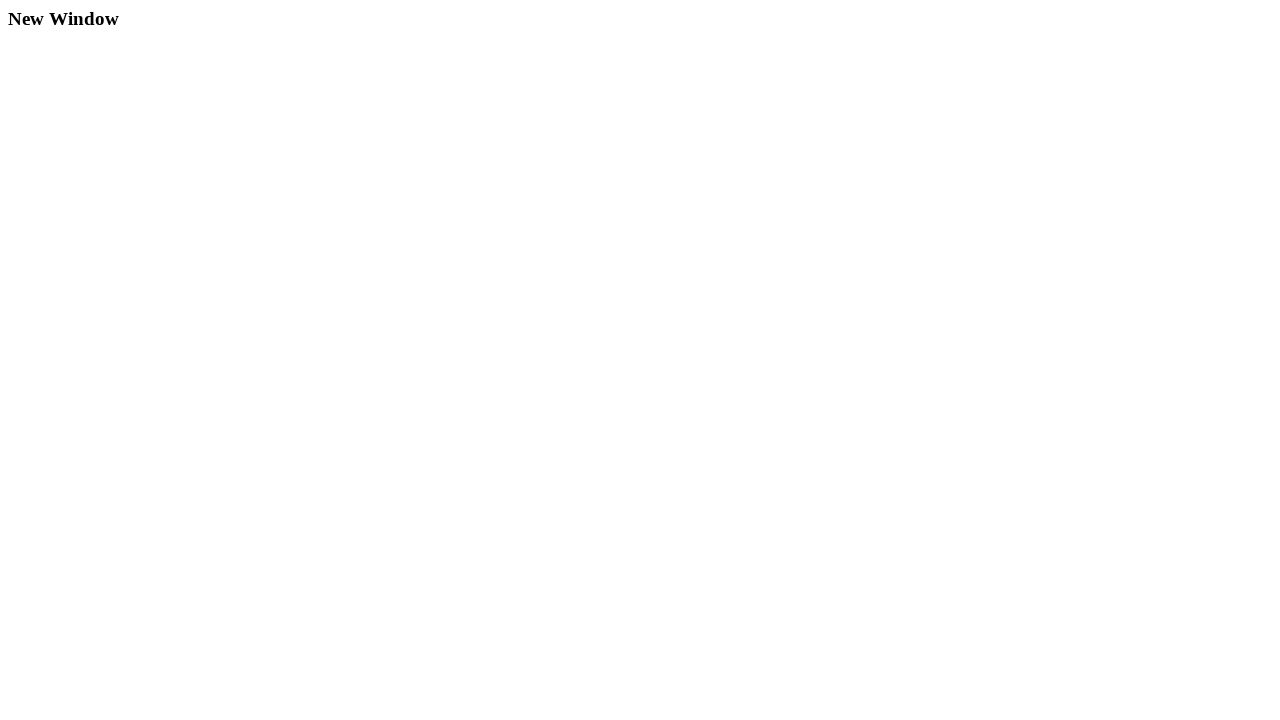

New window finished loading
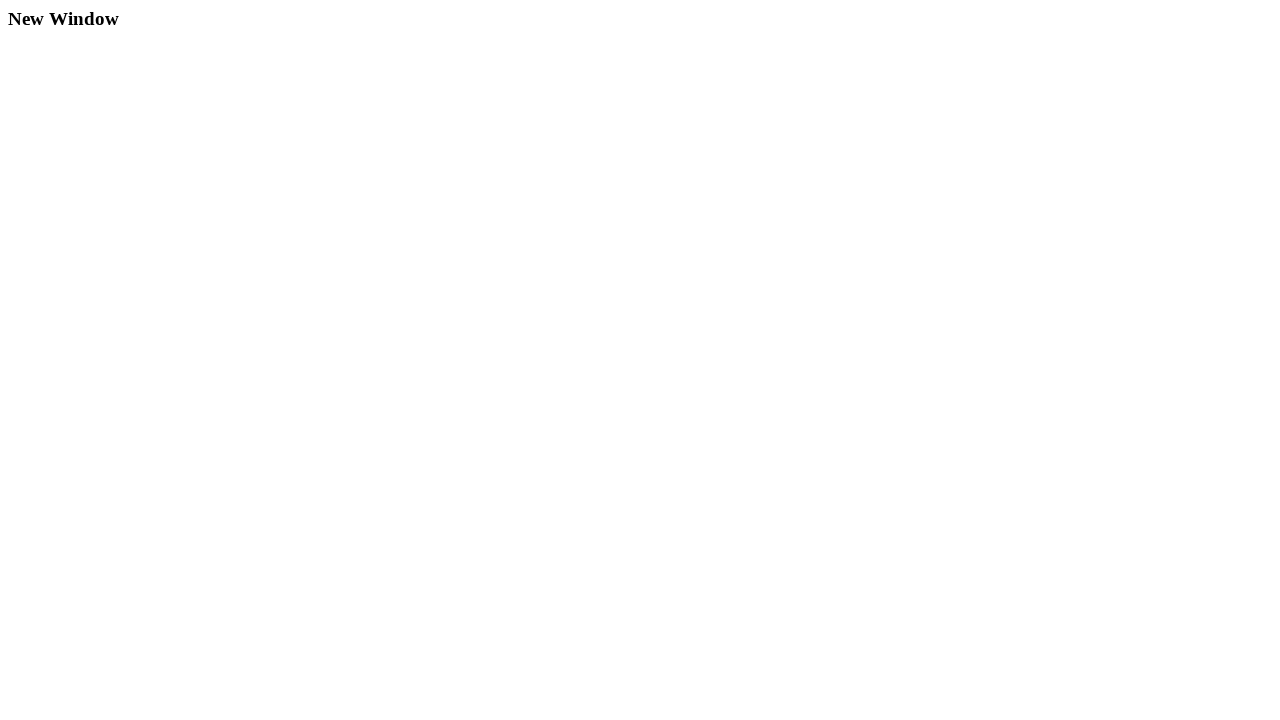

Verified new window title is 'New Window'
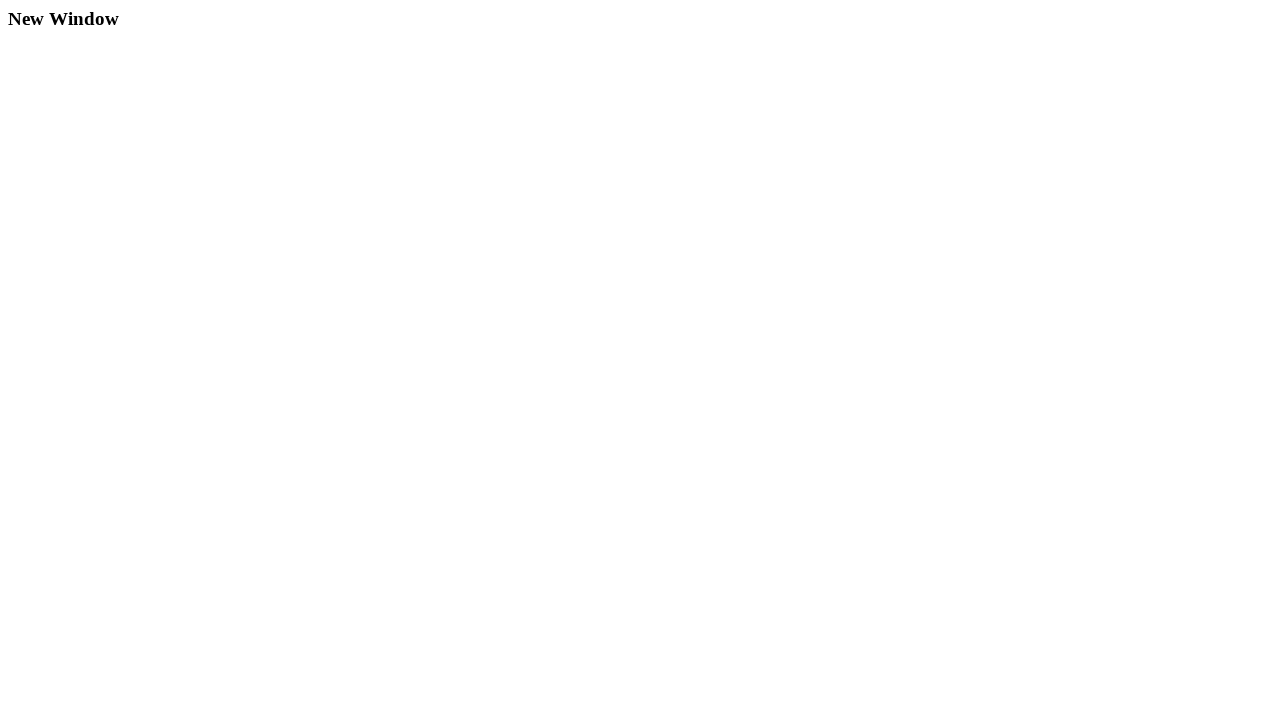

Closed the new window
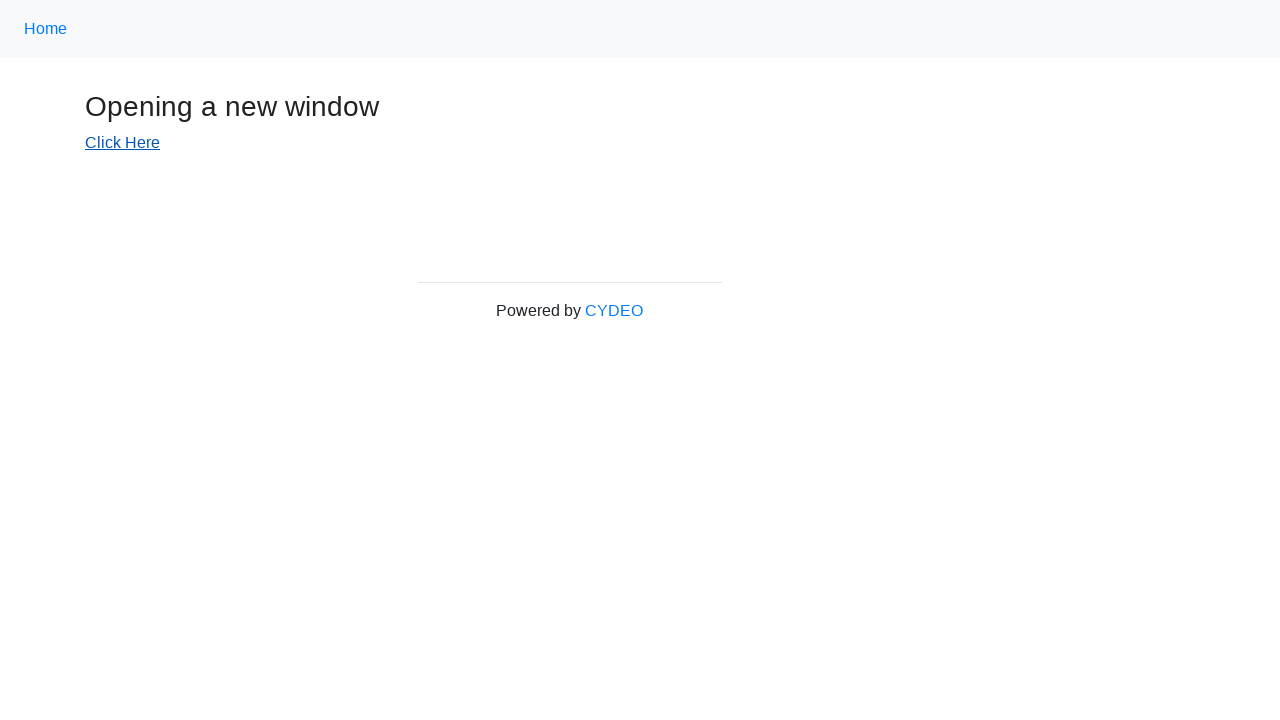

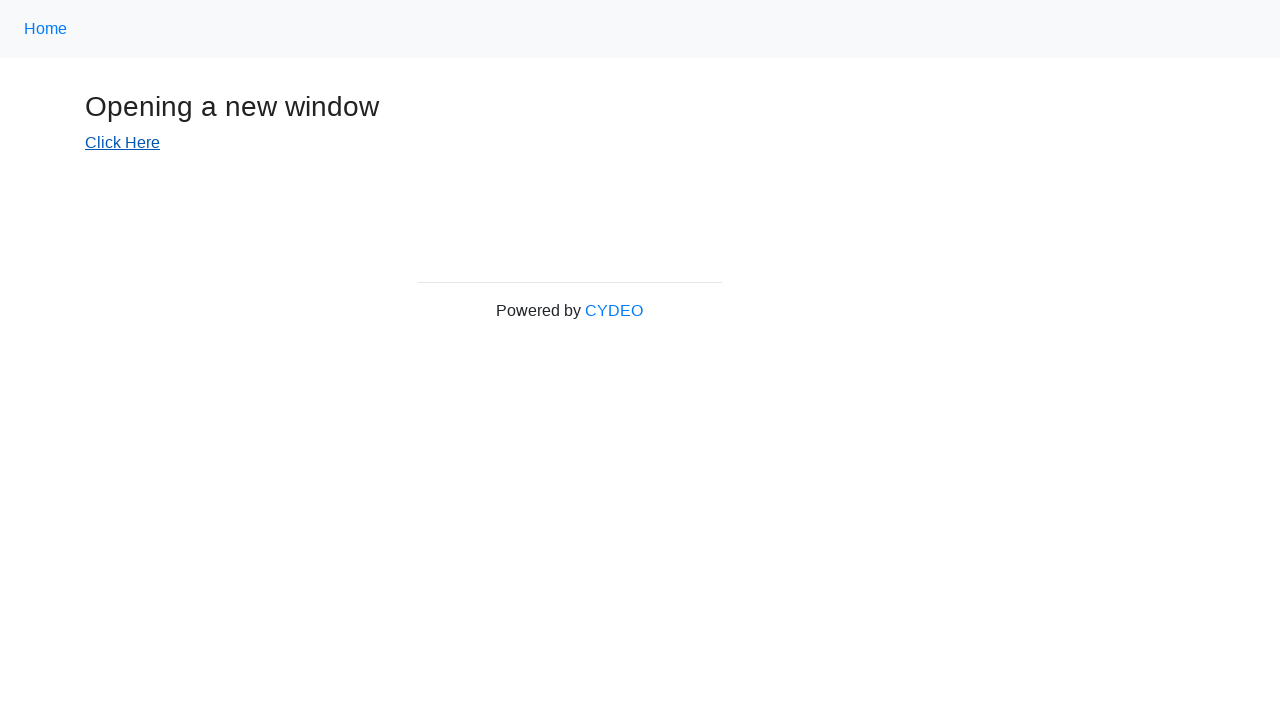